Tests e-commerce purchase flow by browsing to laptops category, selecting MacBook Pro, adding to cart, and completing checkout with payment information

Starting URL: https://www.demoblaze.com

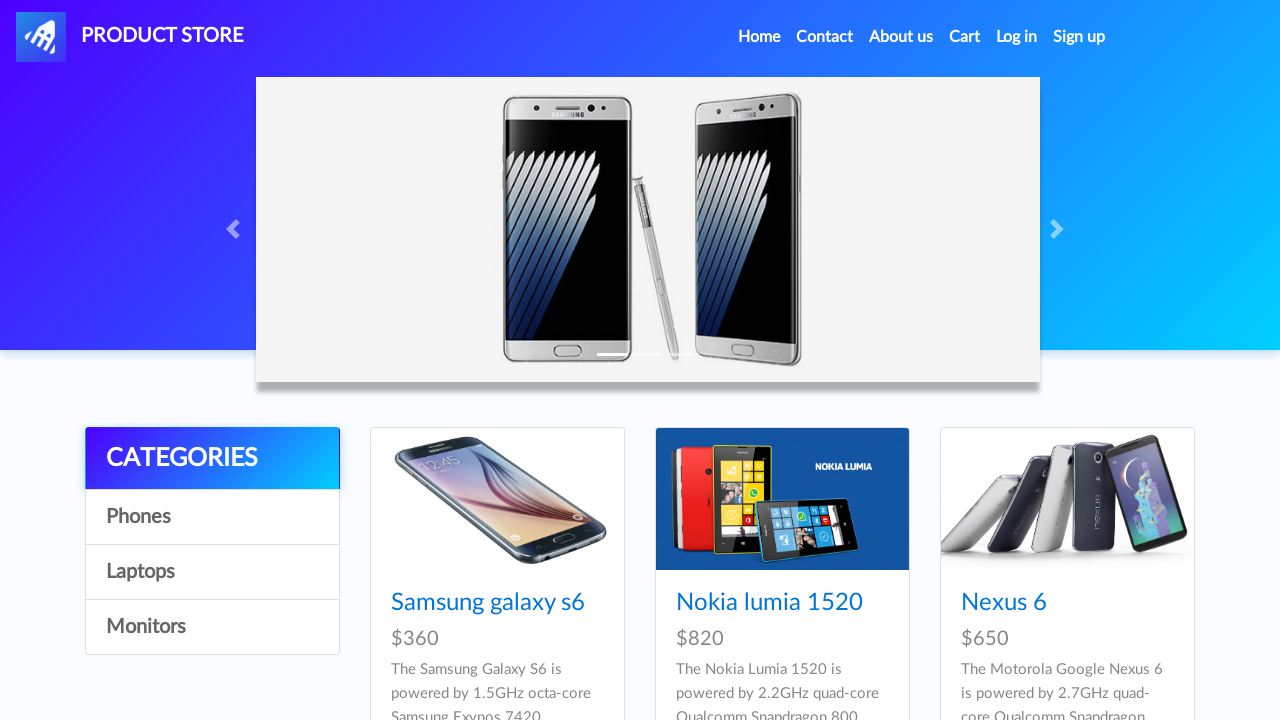

Clicked on Laptops category at (212, 572) on xpath=//a[contains(text(),'Laptops')]
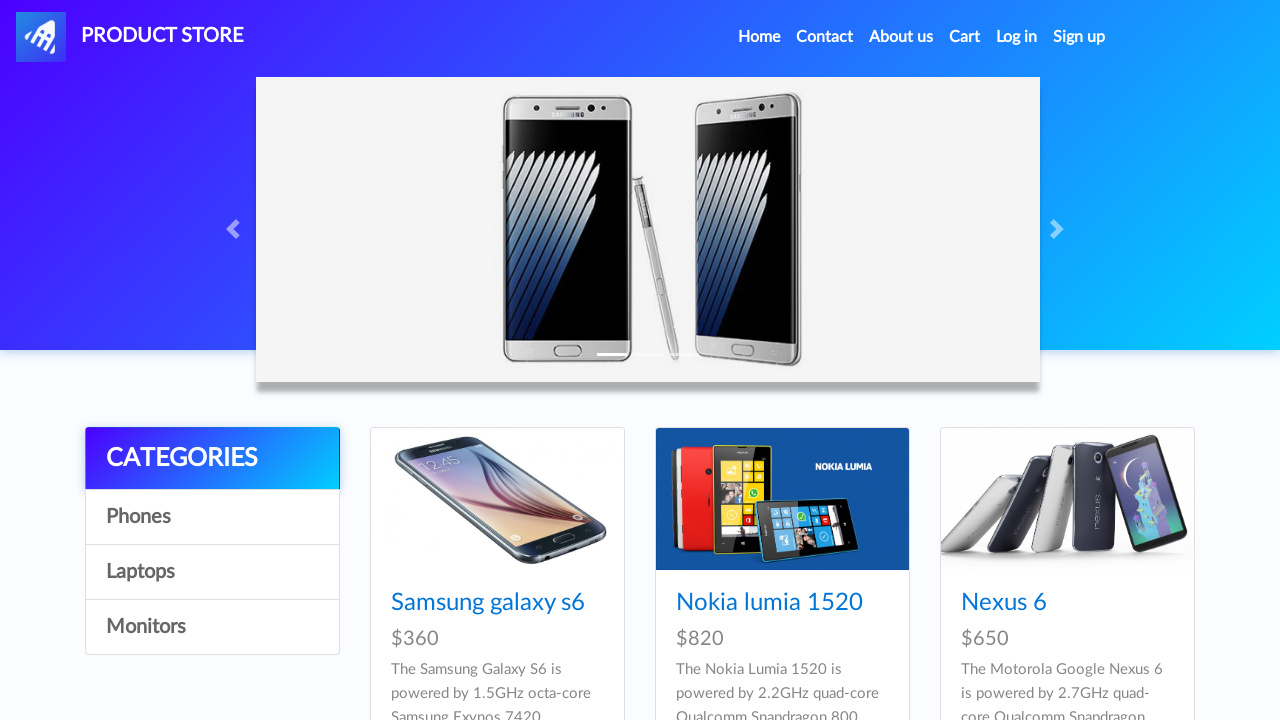

Waited for products to load
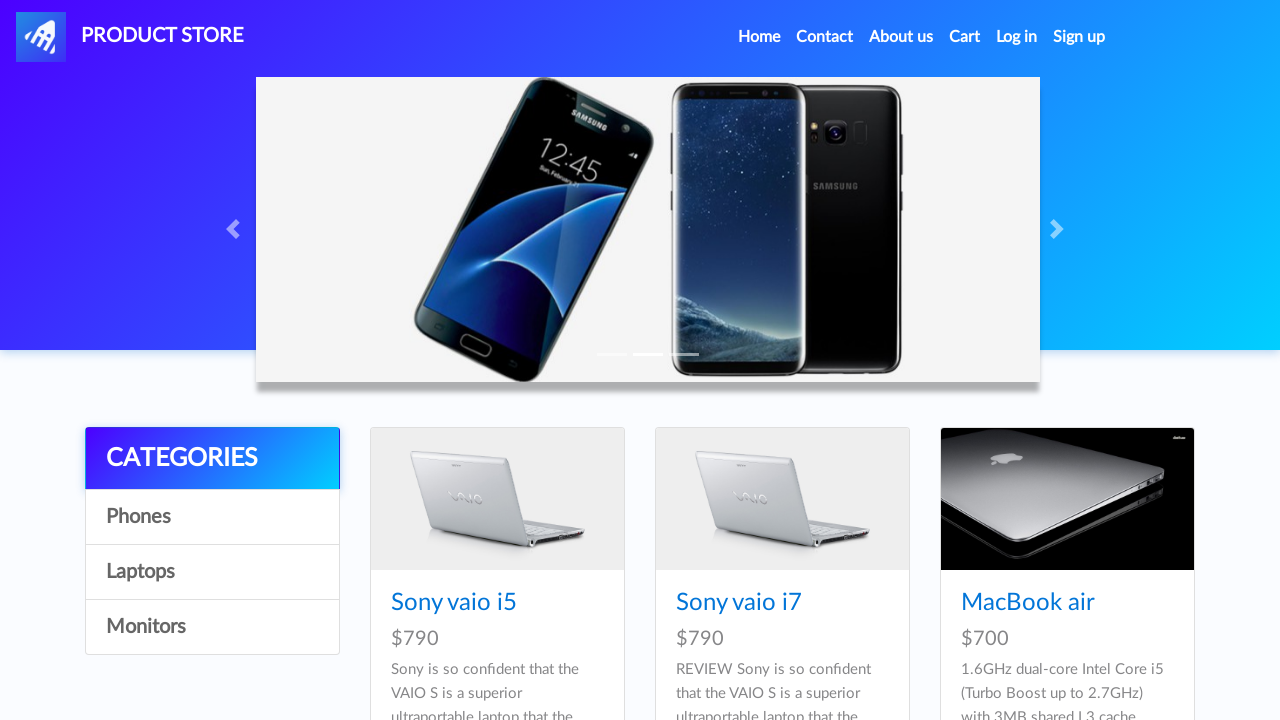

Clicked on MacBook Pro product at (1033, 361) on xpath=//a[contains(text(),'MacBook Pro')]
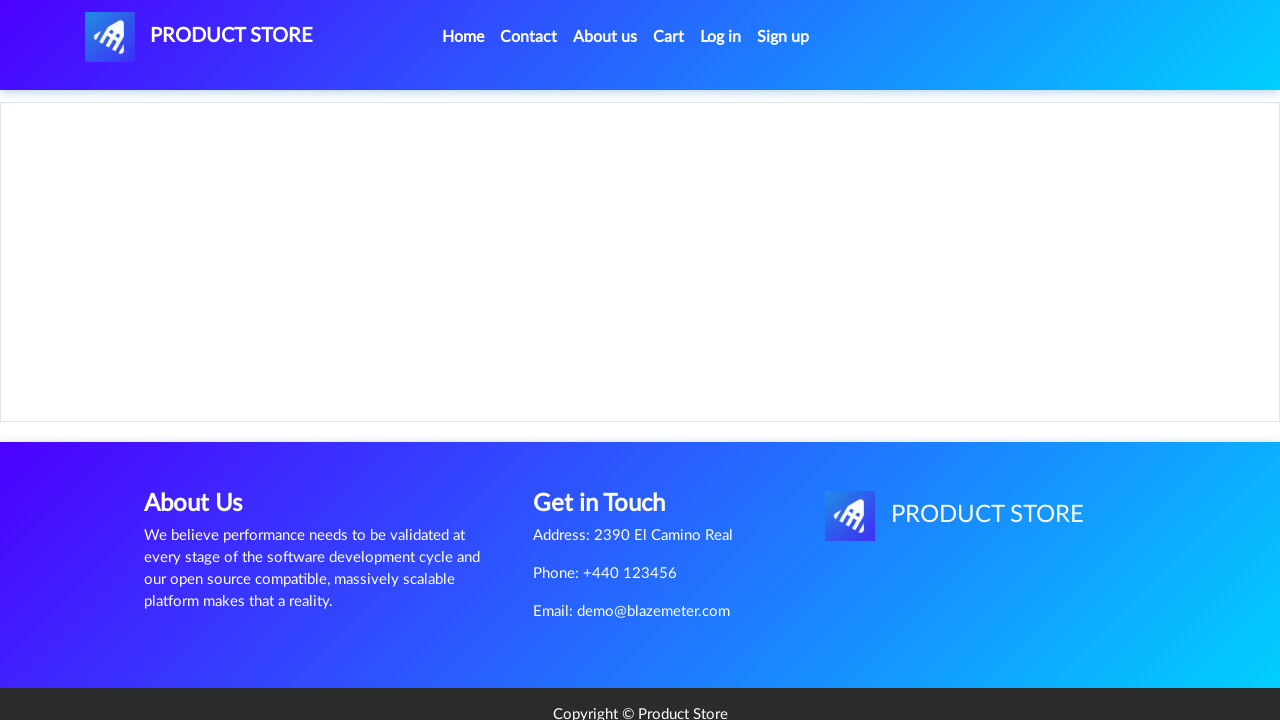

Waited for product details to load
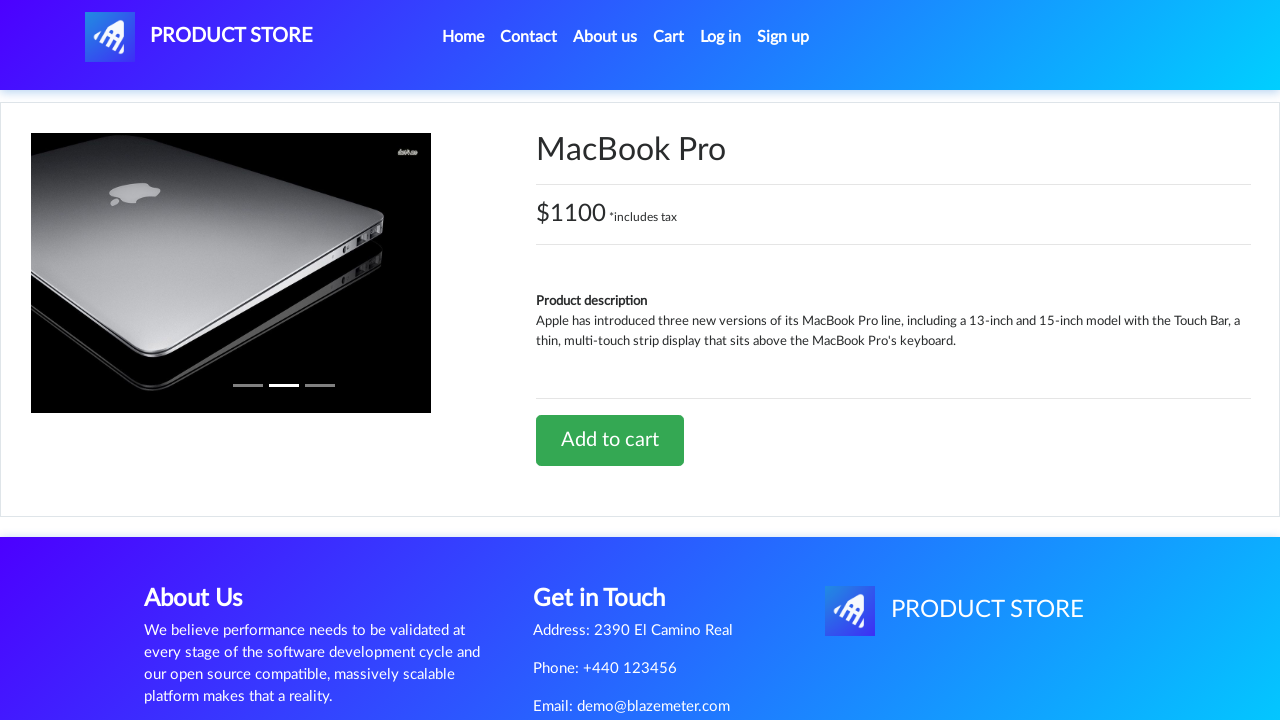

Clicked 'Add to cart' button at (610, 440) on xpath=//a[@class='btn btn-success btn-lg']
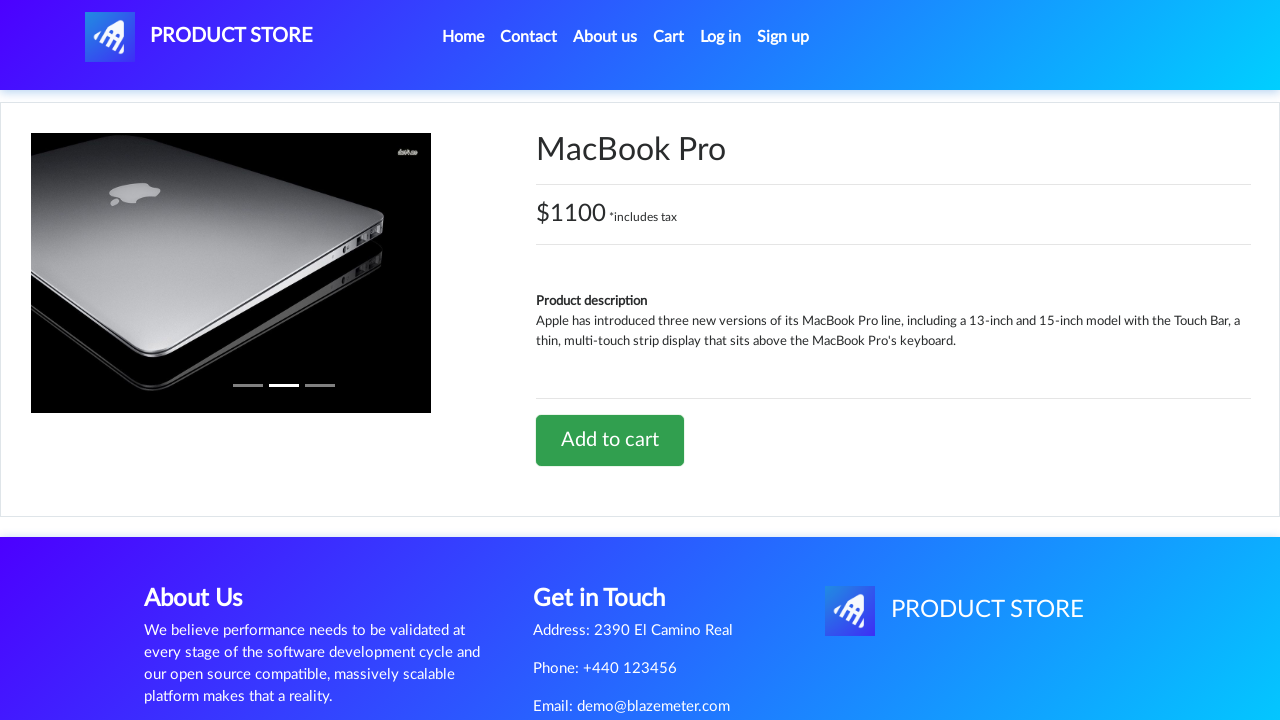

Waited for alert dialog
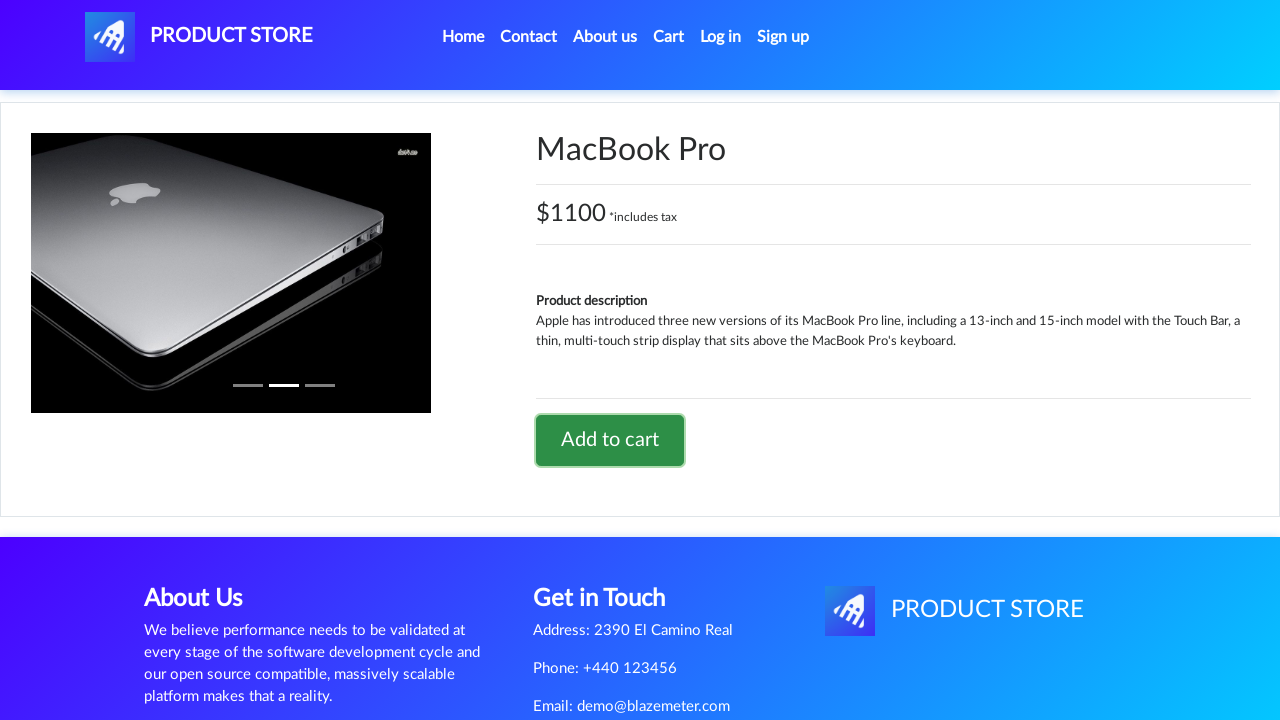

Accepted alert dialog and confirmed add to cart at (610, 440) on xpath=//a[@class='btn btn-success btn-lg']
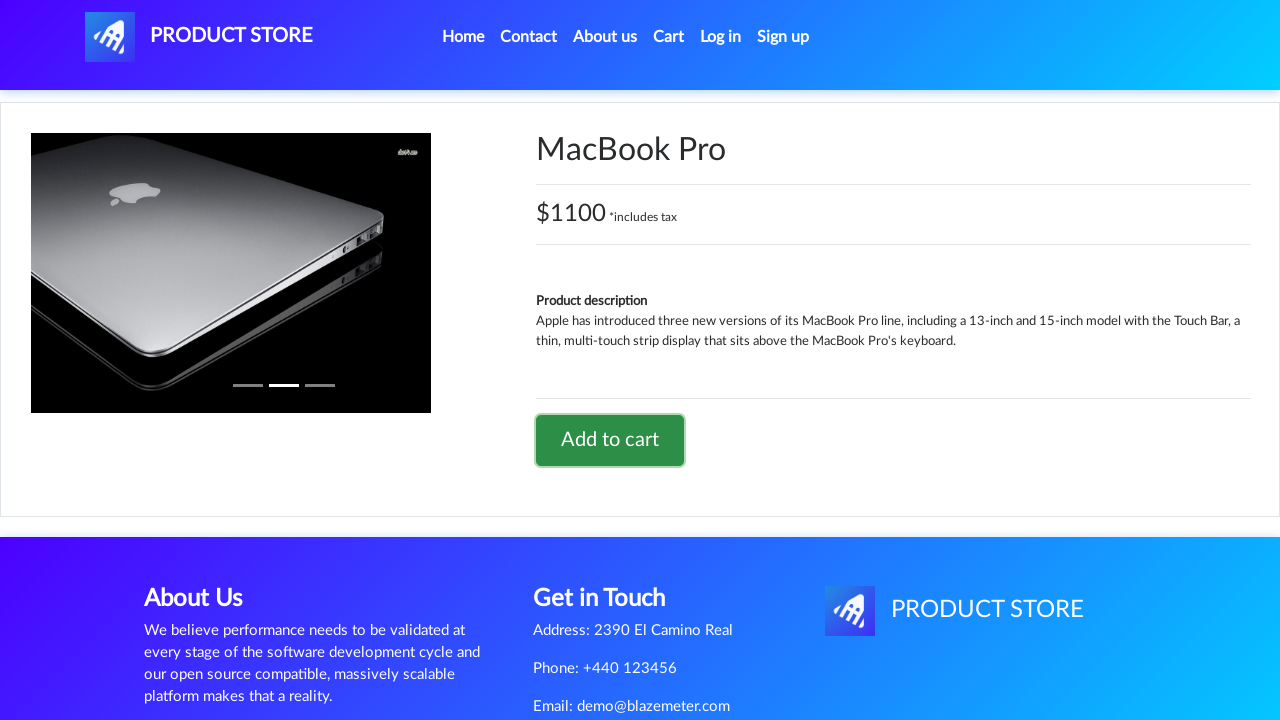

Waited before navigating to cart
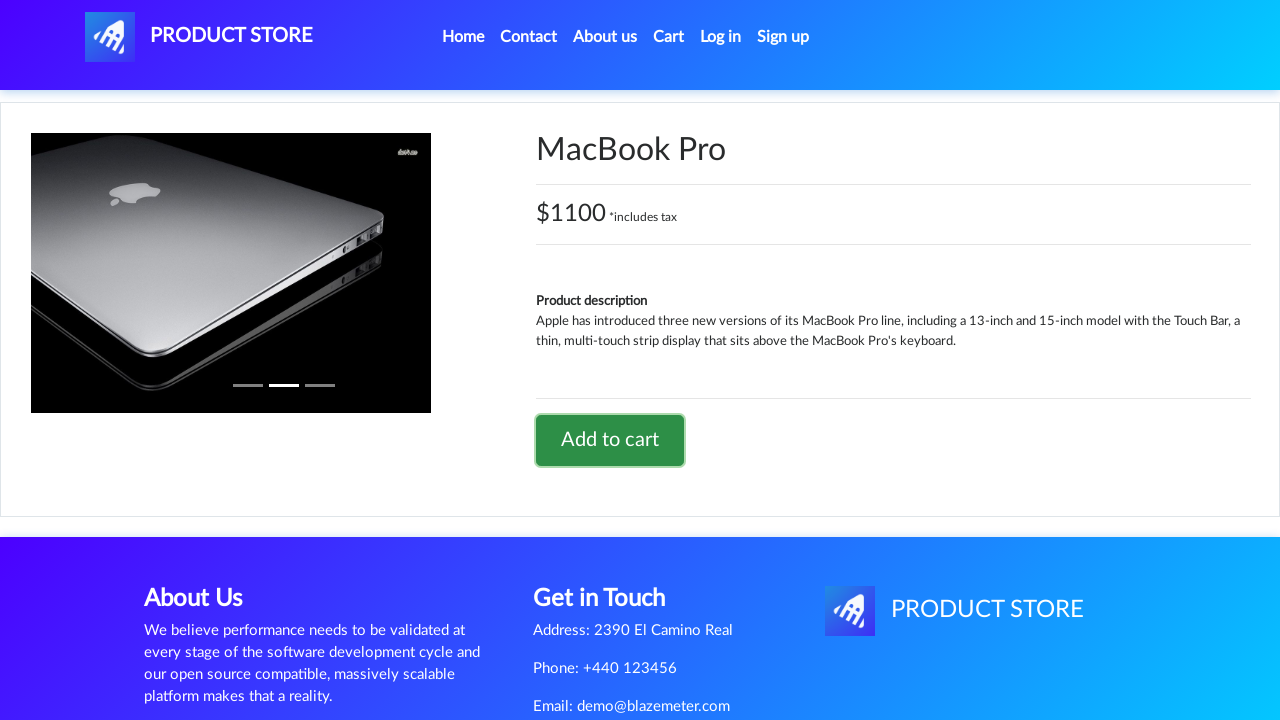

Clicked on Cart link at (669, 37) on xpath=//a[contains(text(),'Cart')]
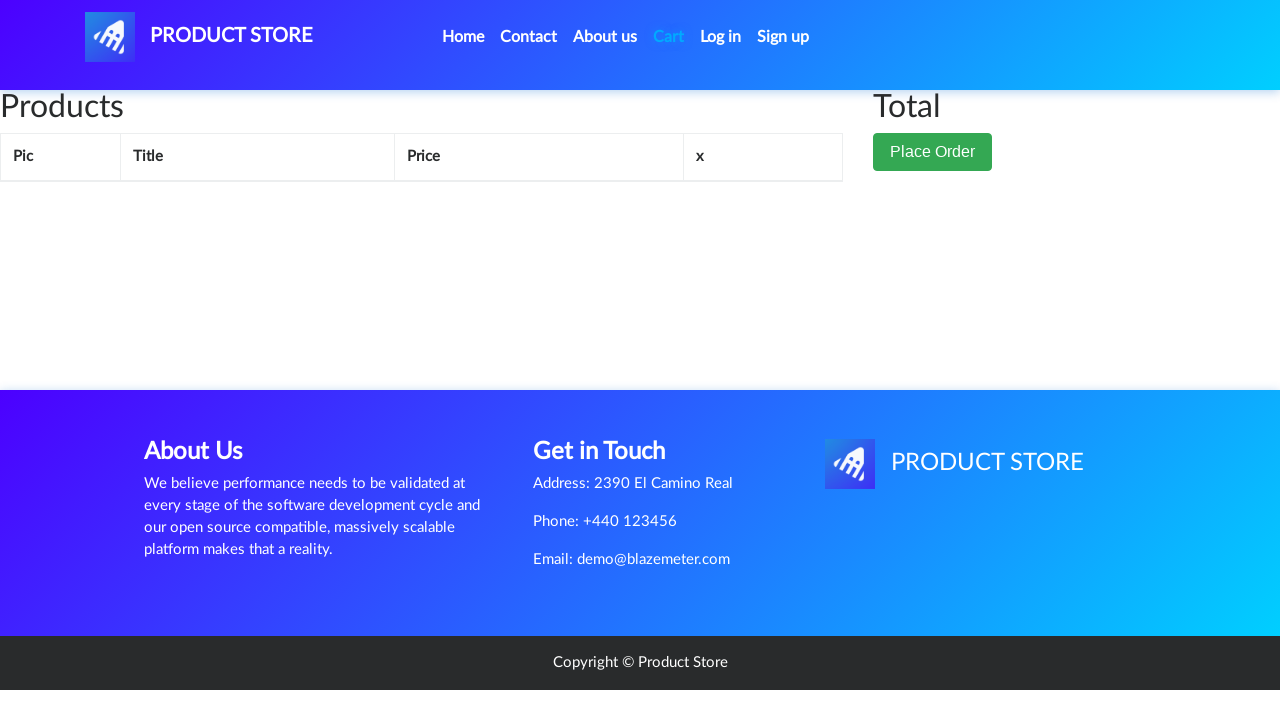

Waited for cart page to load
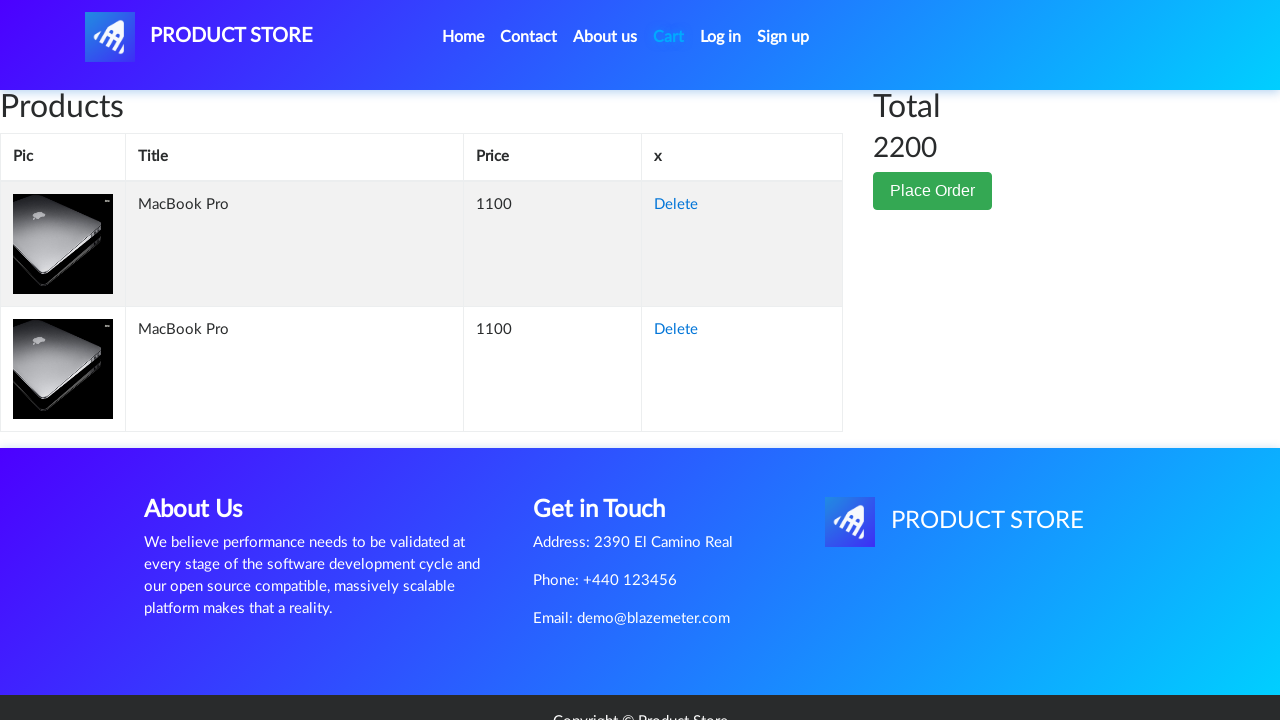

Clicked checkout button at (933, 191) on xpath=//button[@class='btn btn-success']
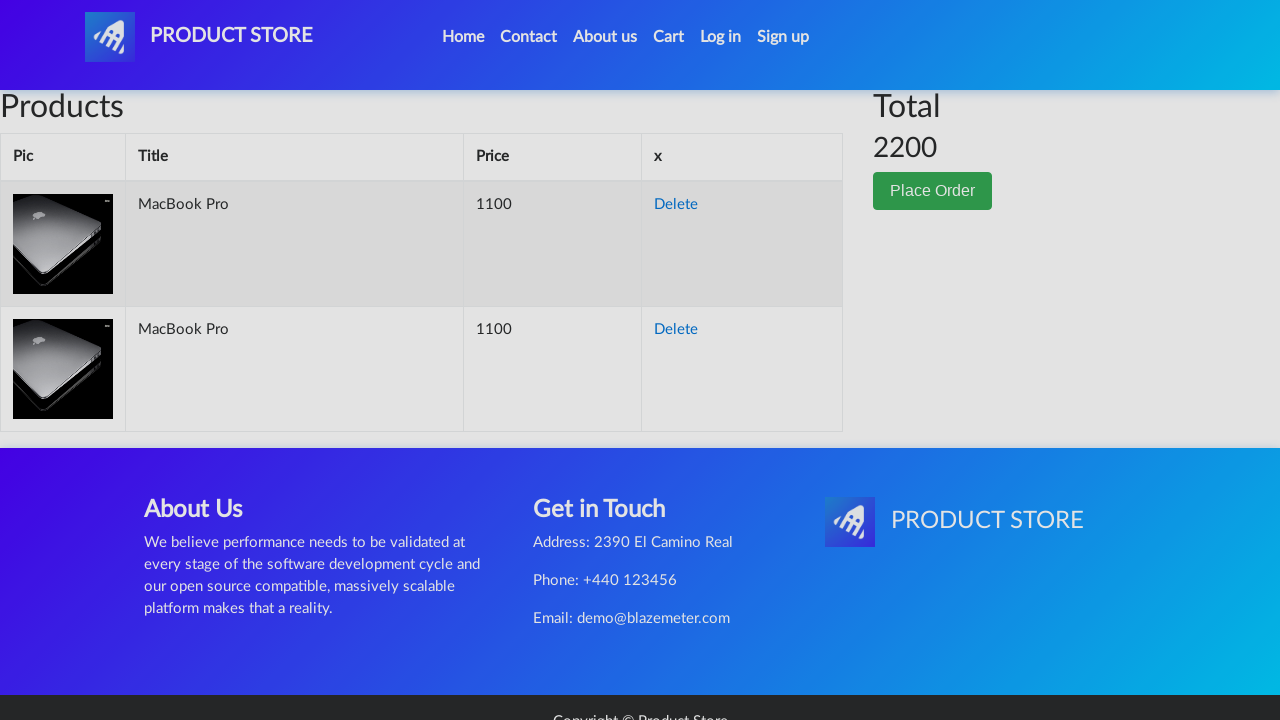

Waited for checkout form to load
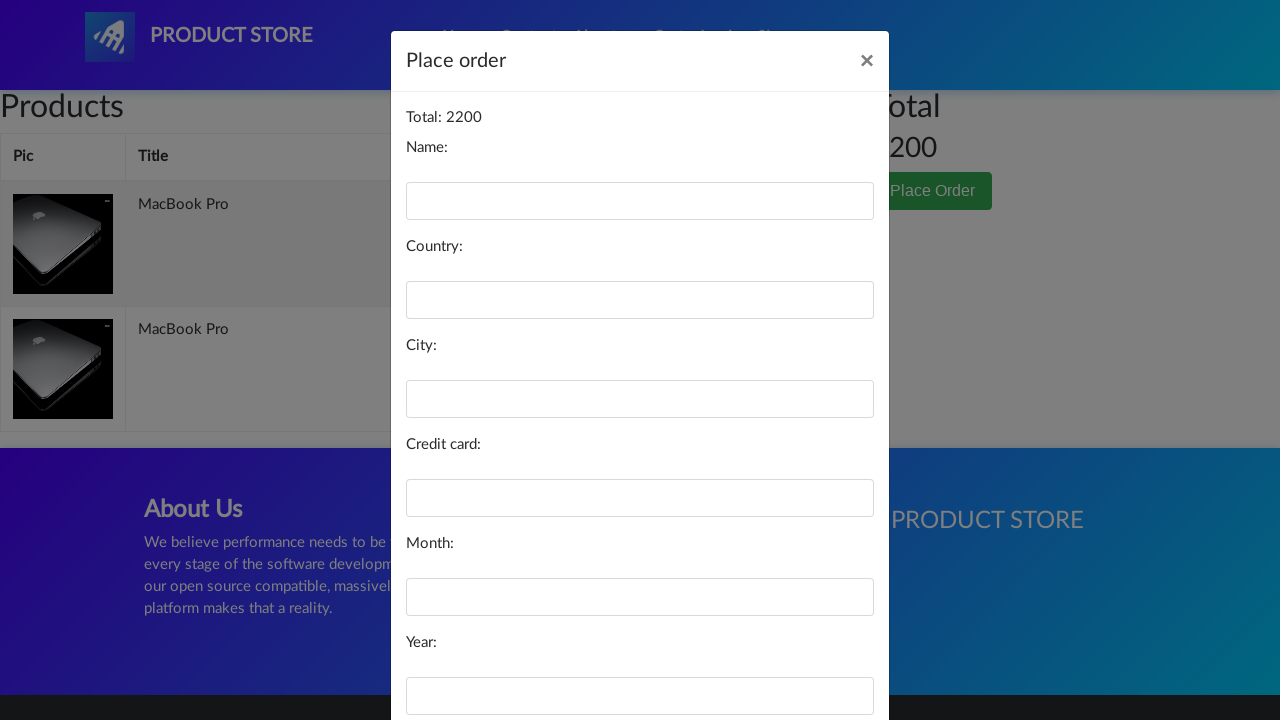

Filled name field with 'John Smith' on //input[@id='name']
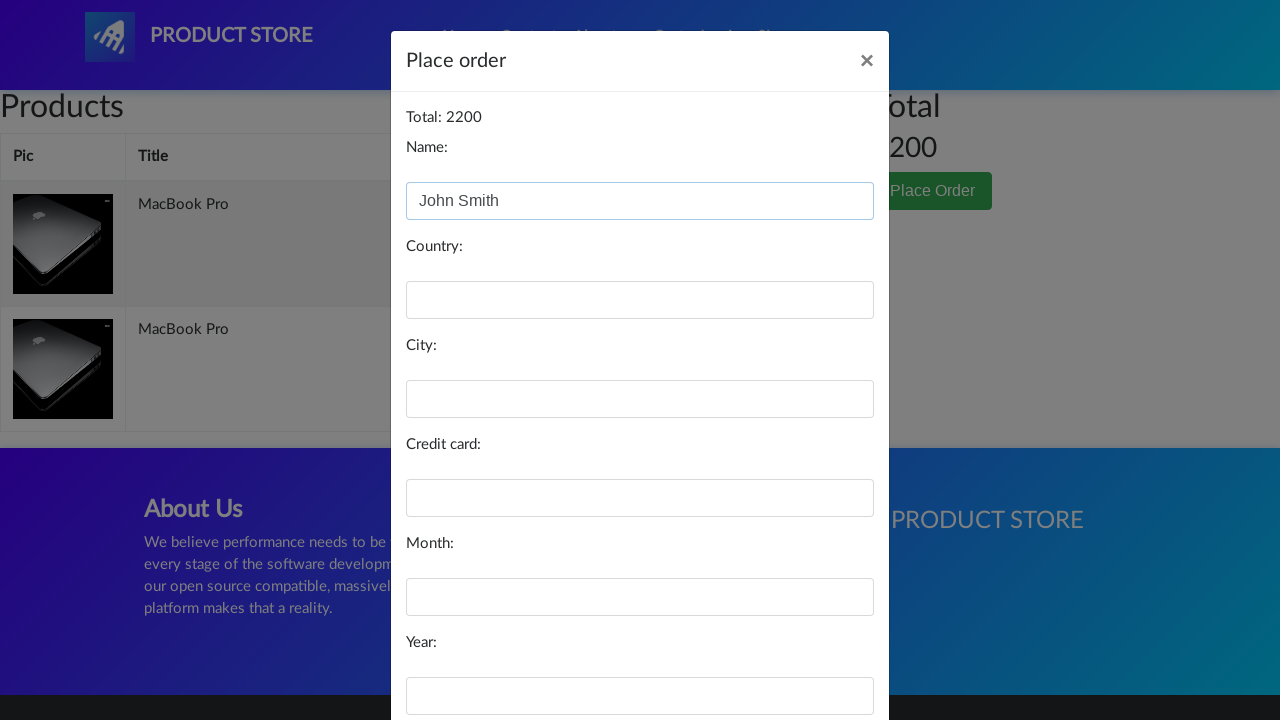

Filled country field with 'United States' on //input[@id='country']
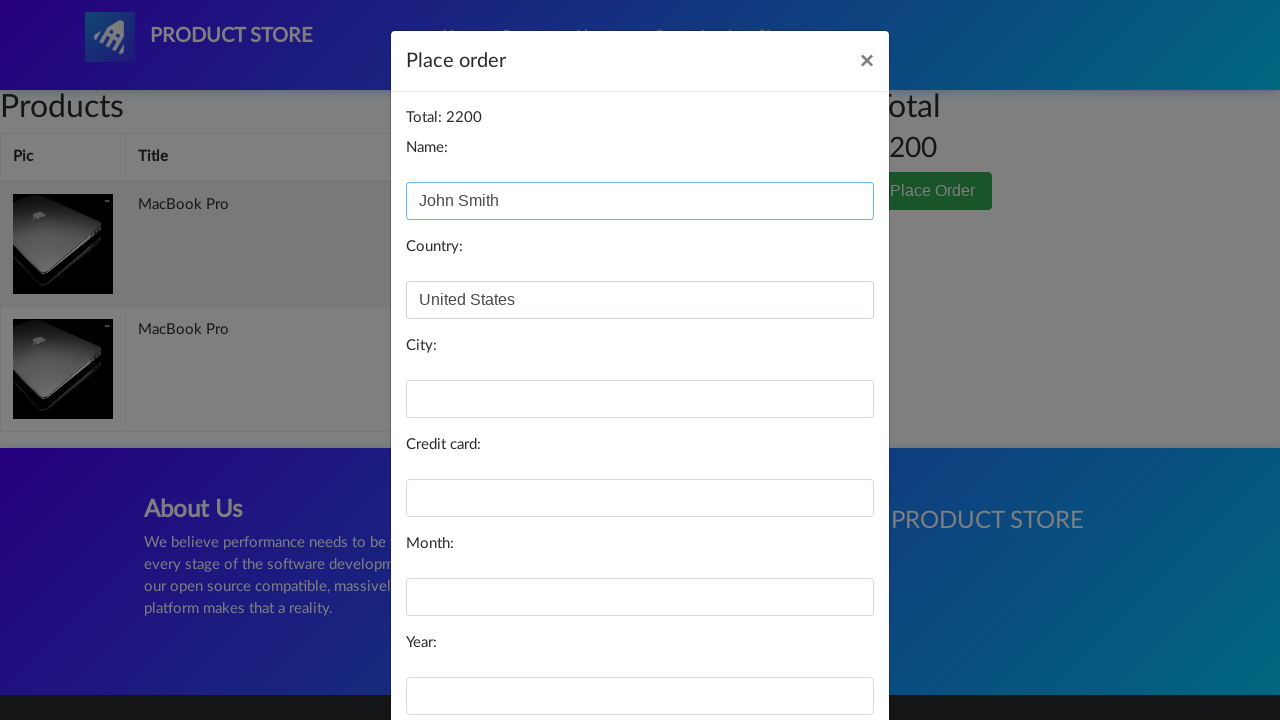

Filled city field with 'San Francisco' on //input[@id='city']
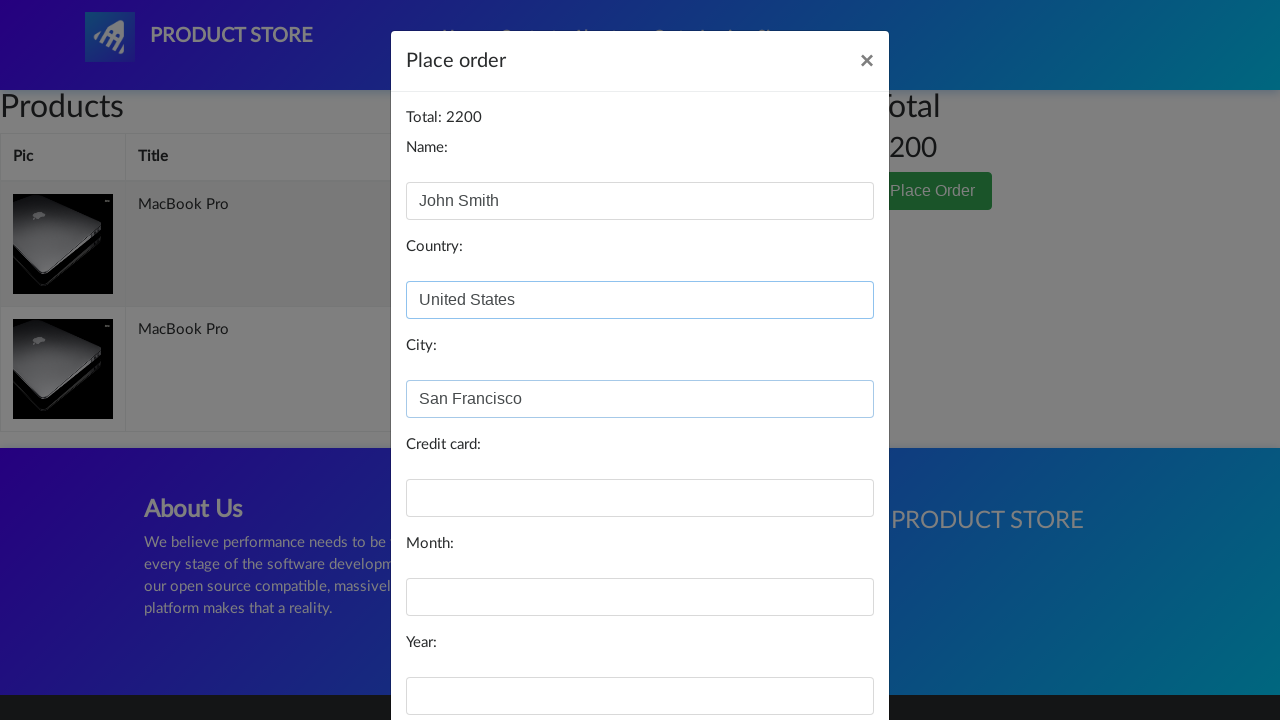

Filled card number field with '5234567891' on //input[@id='card']
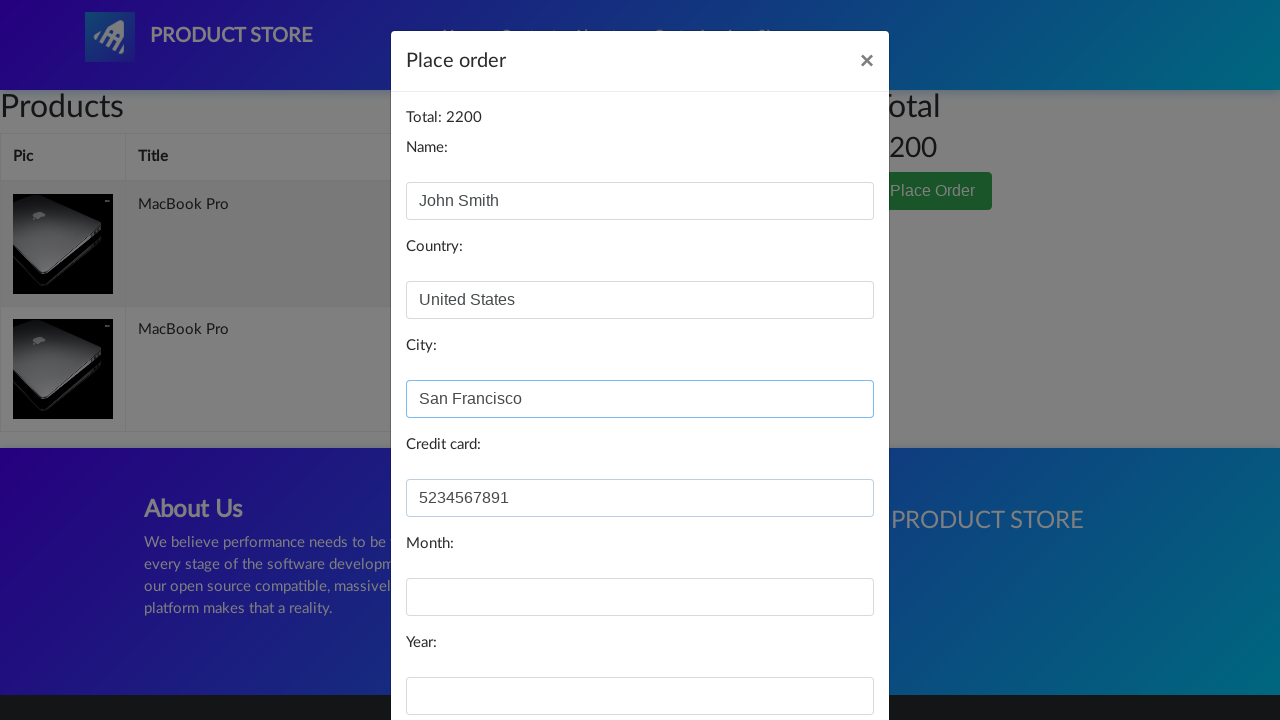

Filled expiration month field with '12' on //input[@id='month']
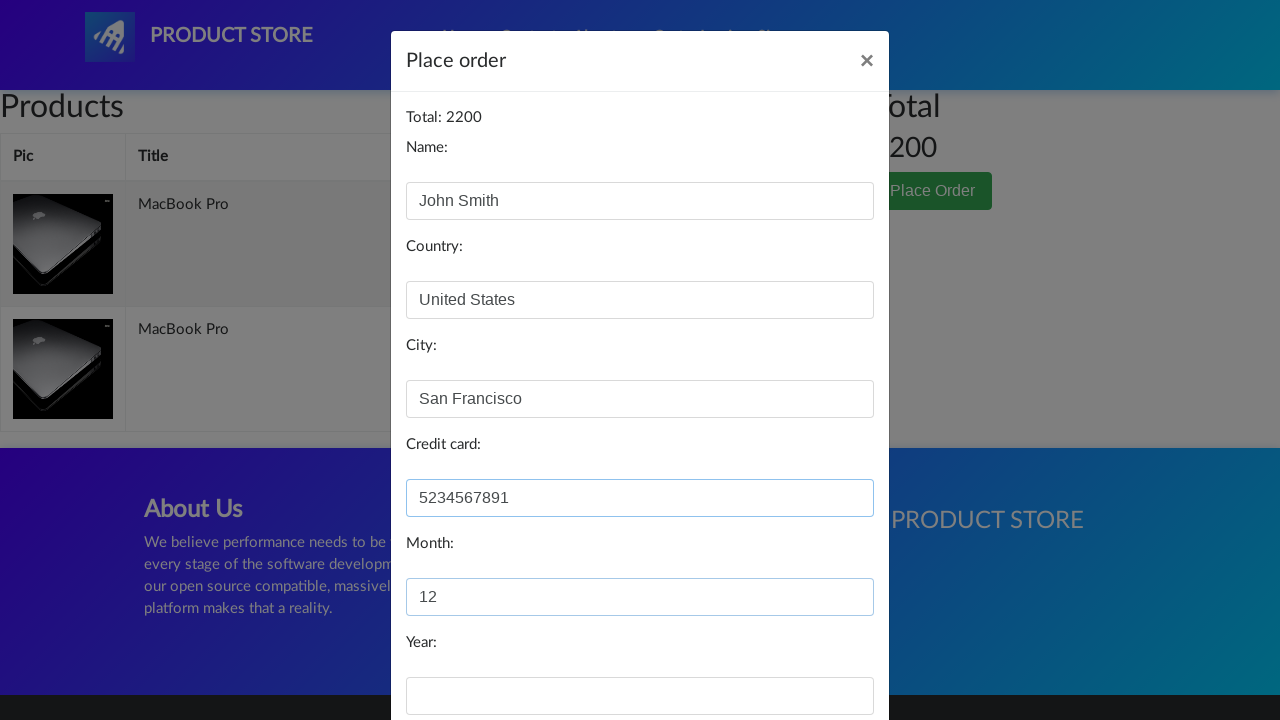

Filled expiration year field with '2025' on //input[@id='year']
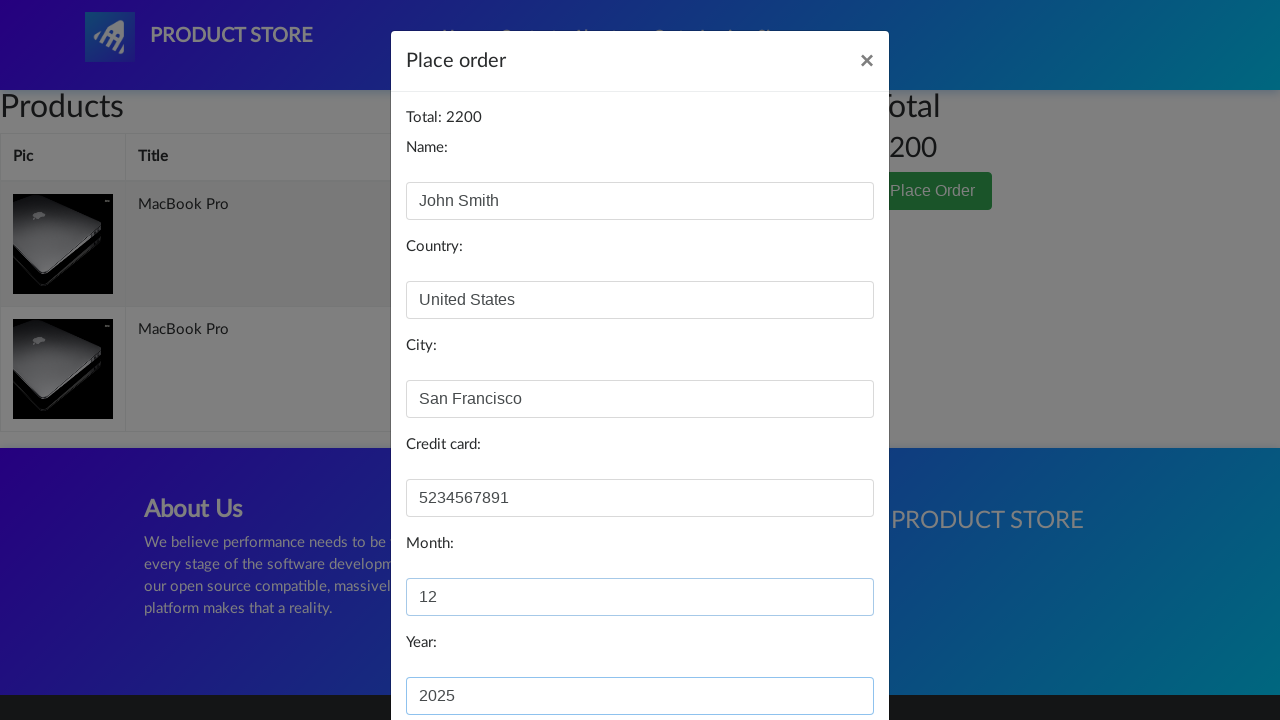

Waited before submitting purchase
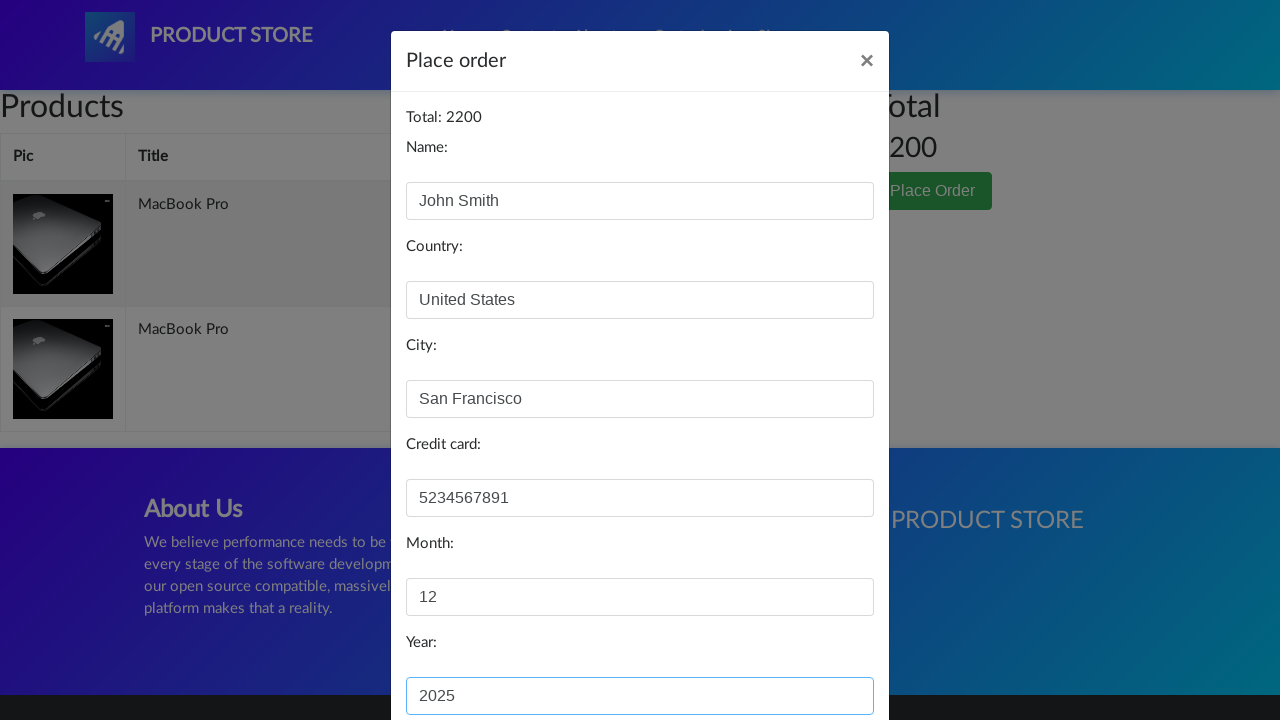

Clicked Purchase button to complete order at (823, 655) on xpath=//button[contains(text(),'Purchase')]
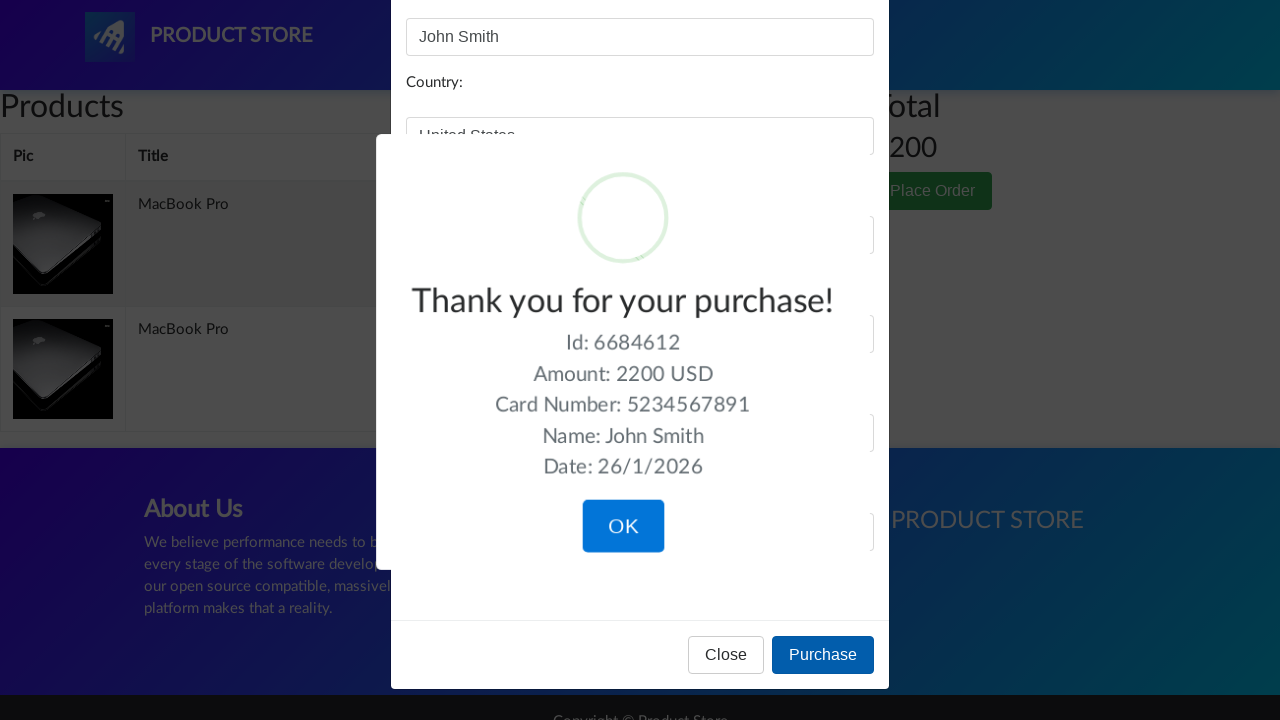

Purchase confirmation message appeared
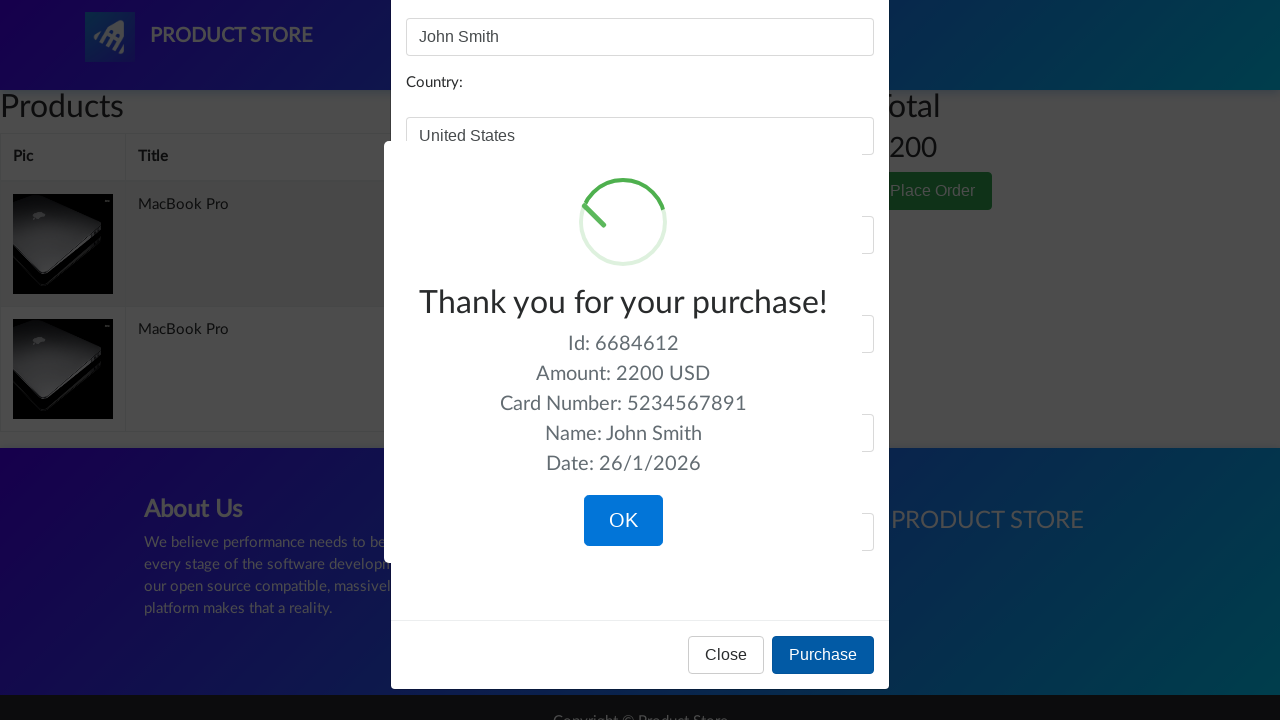

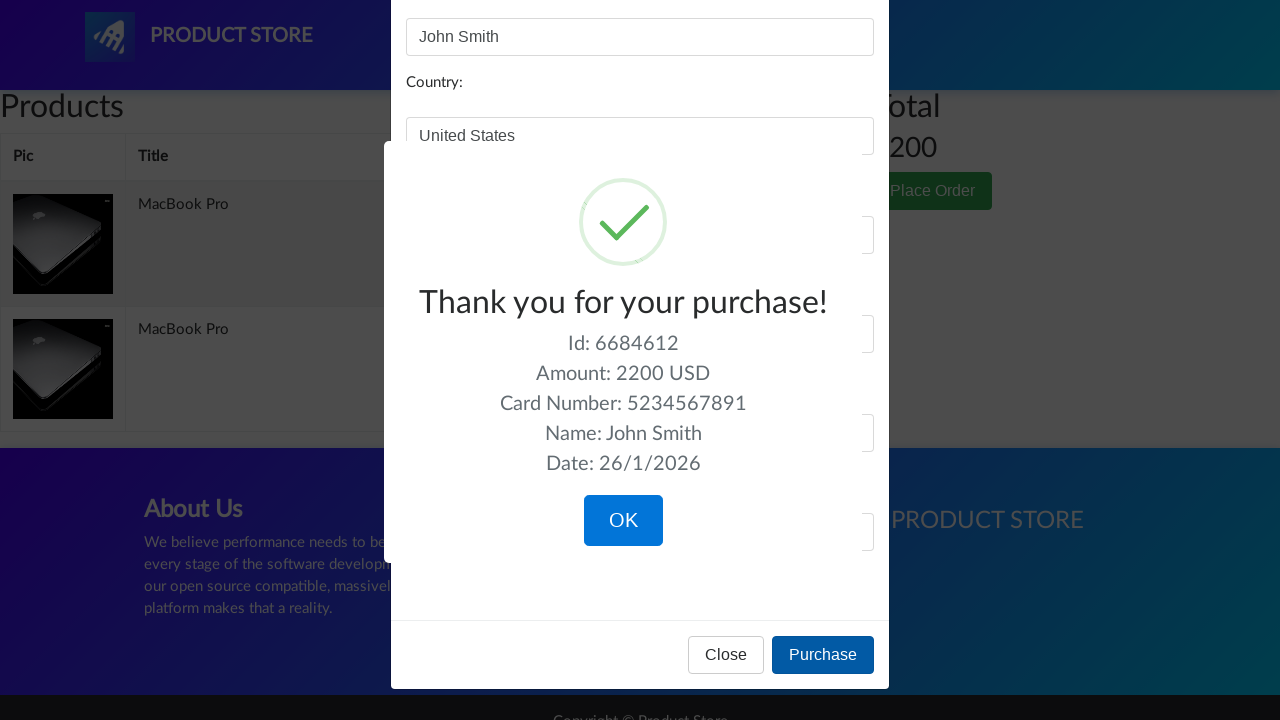